Tests date picker functionality by entering a date value and submitting it

Starting URL: https://formy-project.herokuapp.com/datepicker

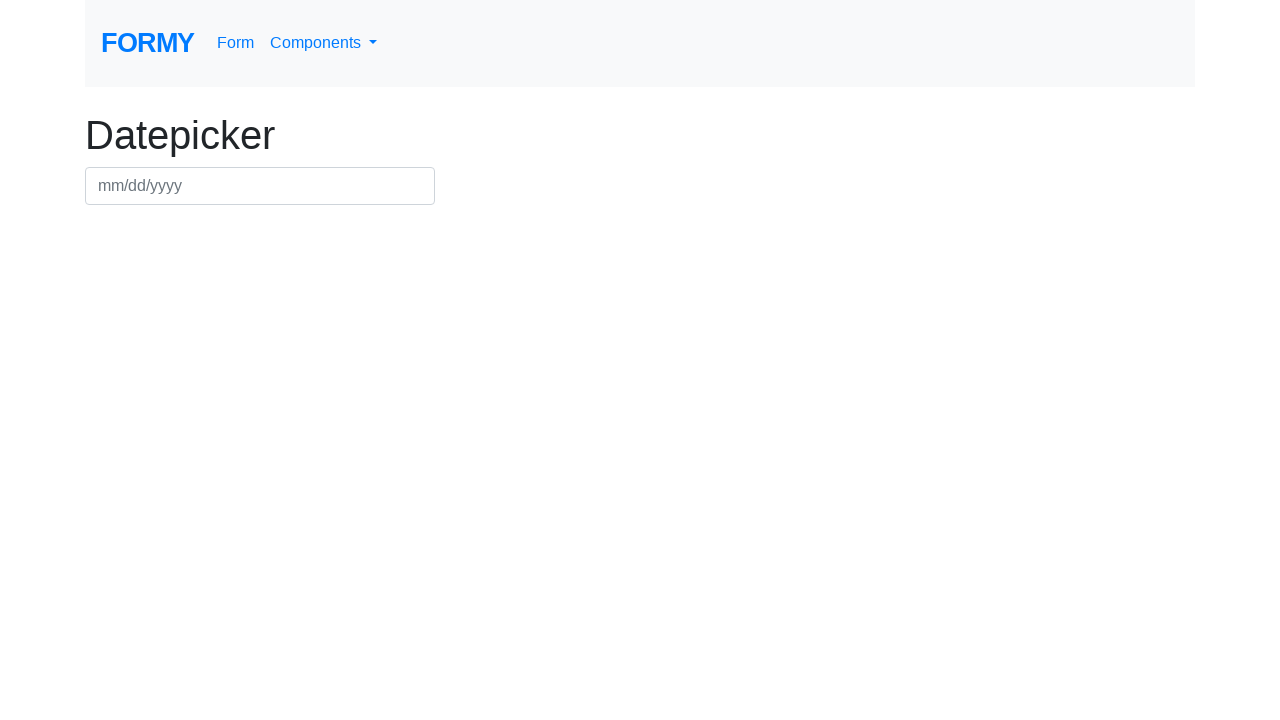

Filled datepicker field with date value '04/06/2025' on #datepicker
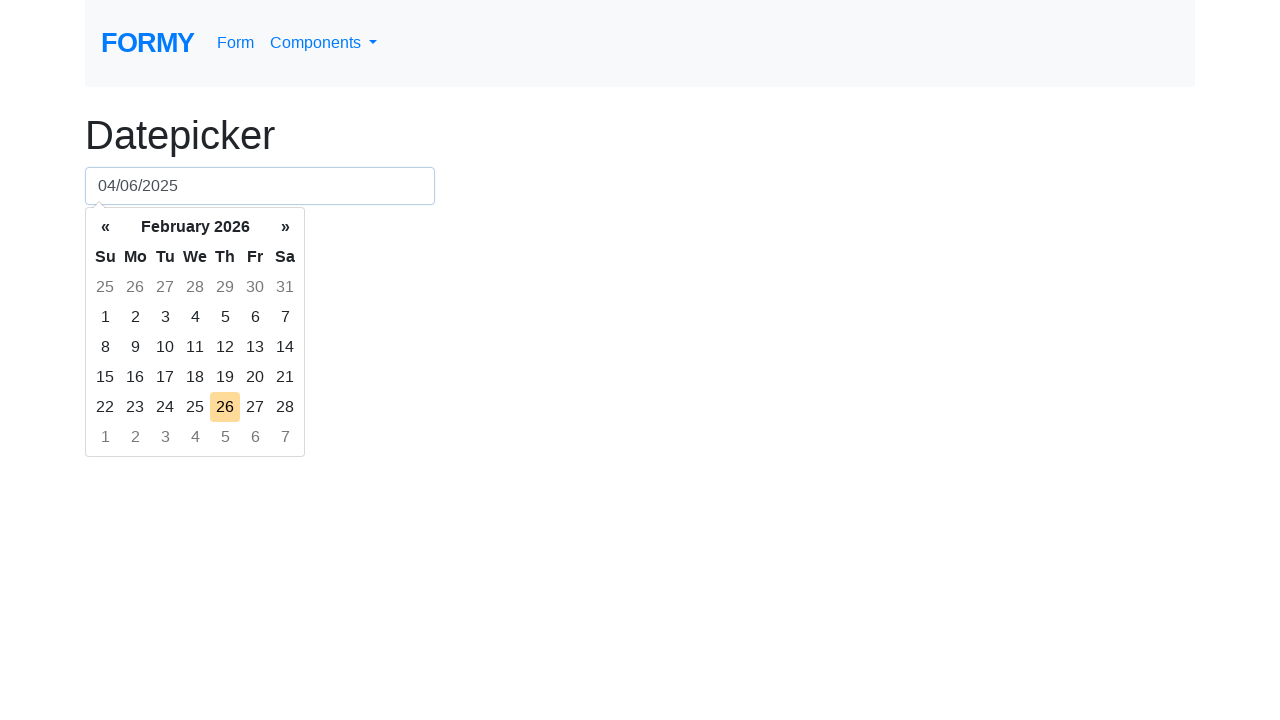

Pressed Enter to submit the date on #datepicker
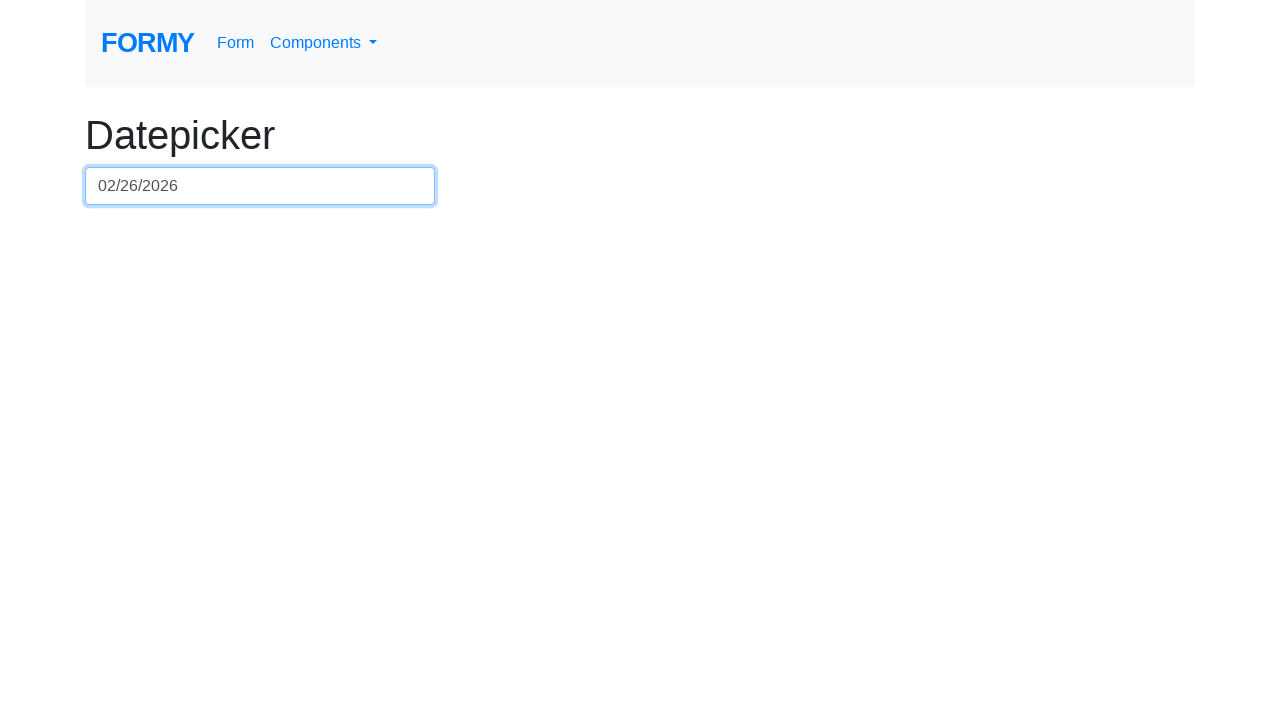

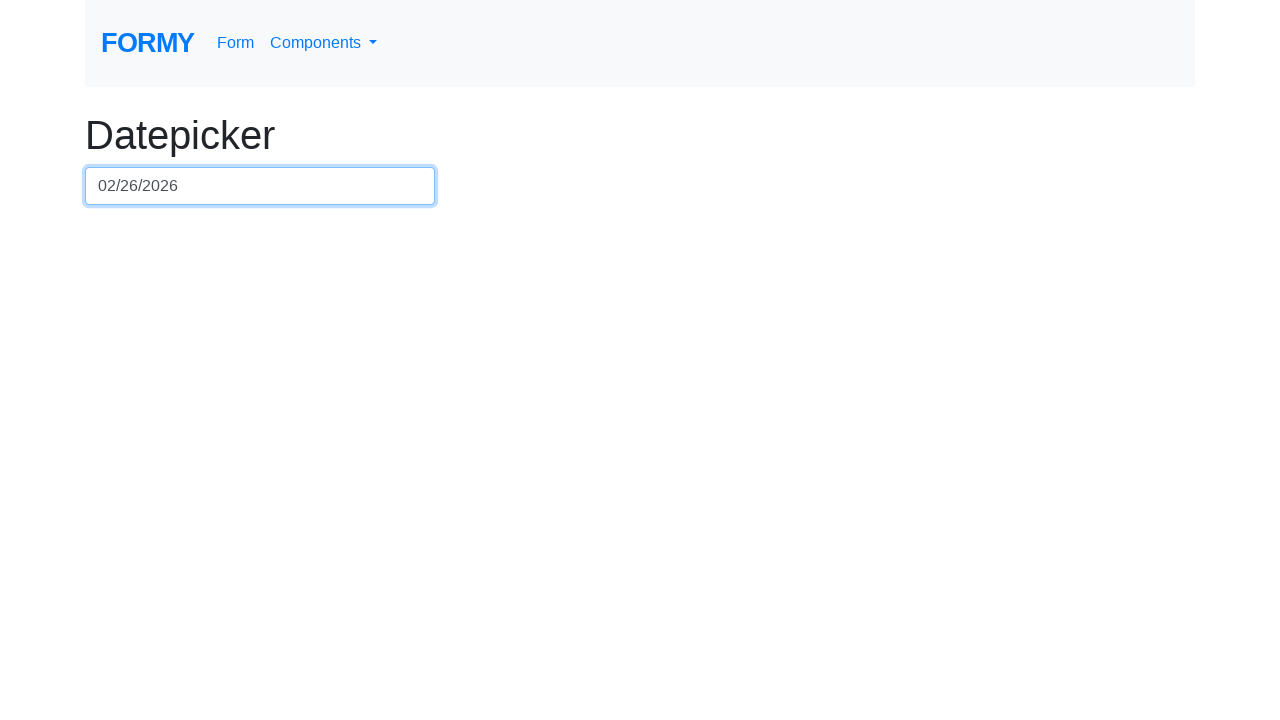